Fills out a comprehensive practice form including personal details, date of birth selection, subjects, hobbies, file upload, and address with state/city selection

Starting URL: https://demoqa.com/automation-practice-form

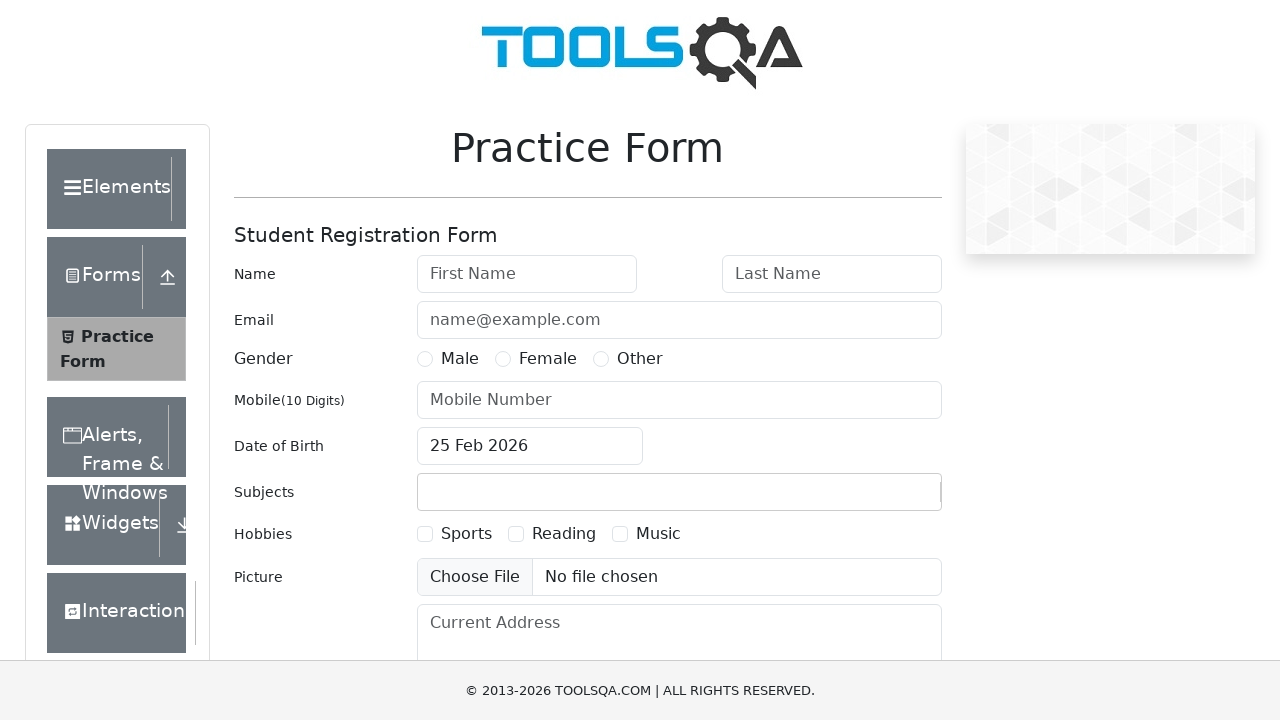

Filled first name field with 'test' on #firstName
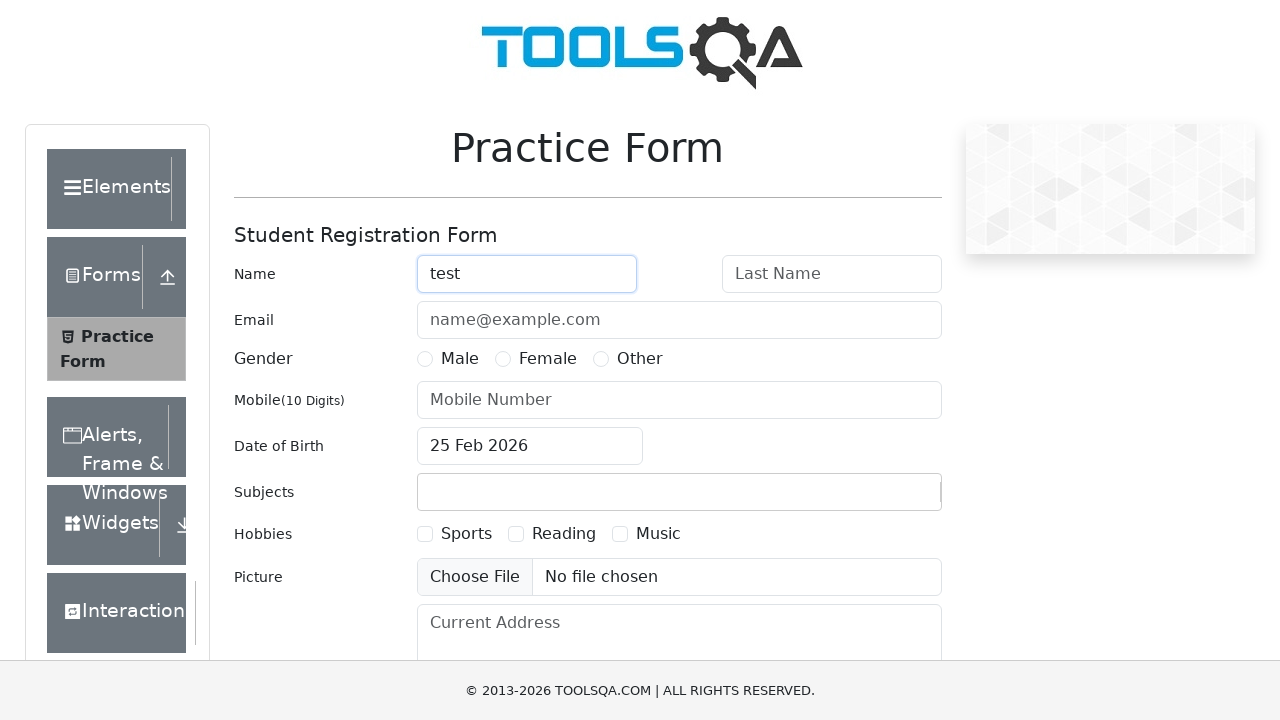

Filled last name field with 'tech' on #lastName
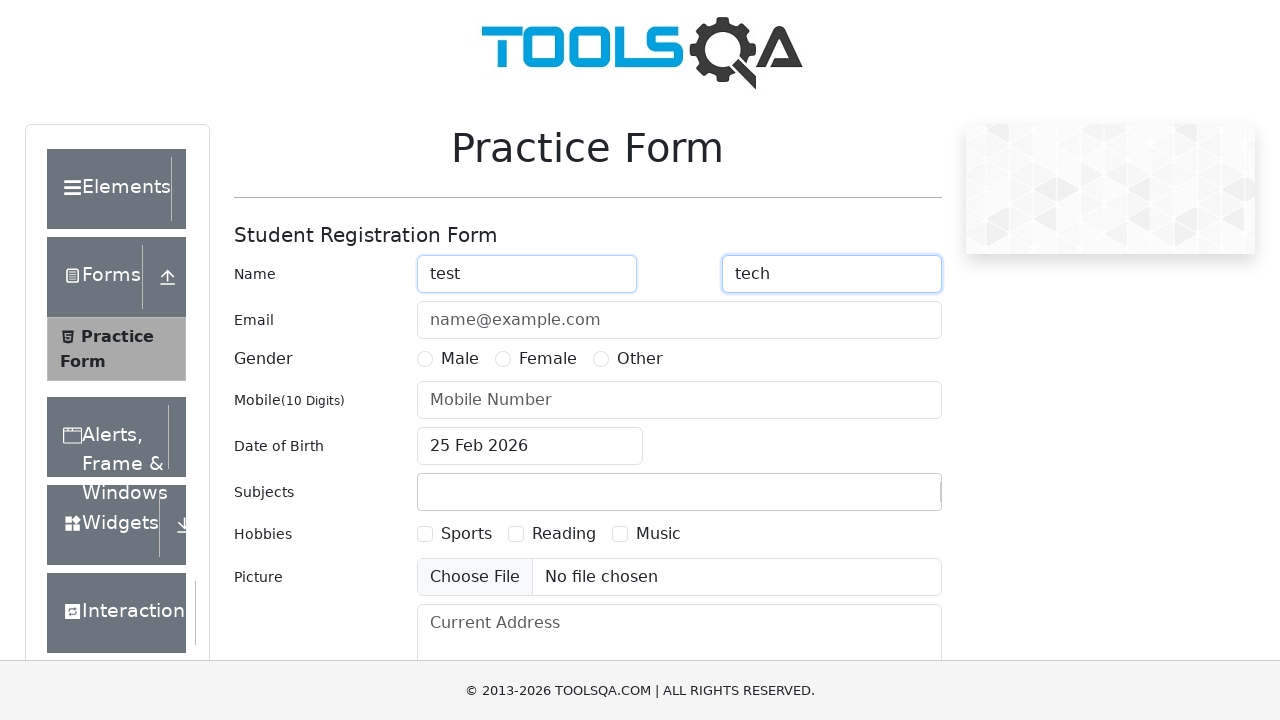

Filled email field with 'test@gmail.com' on #userEmail
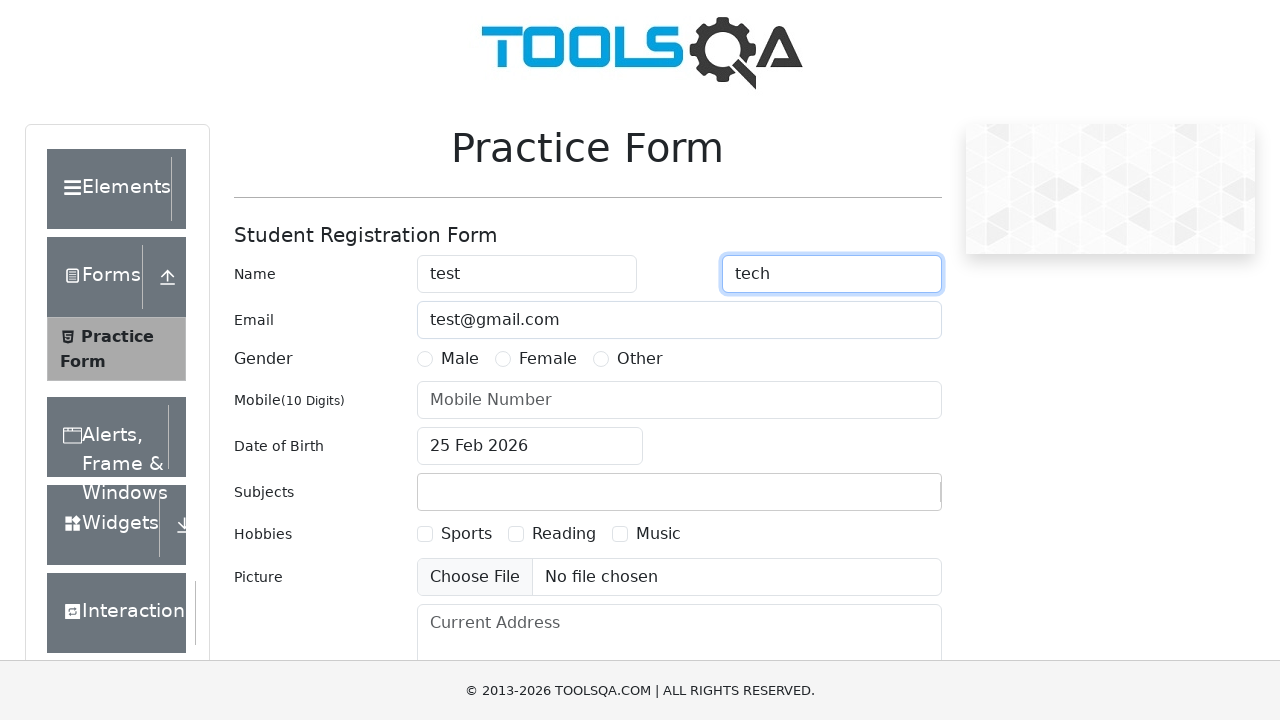

Selected gender radio button at (460, 359) on label[for='gender-radio-1']
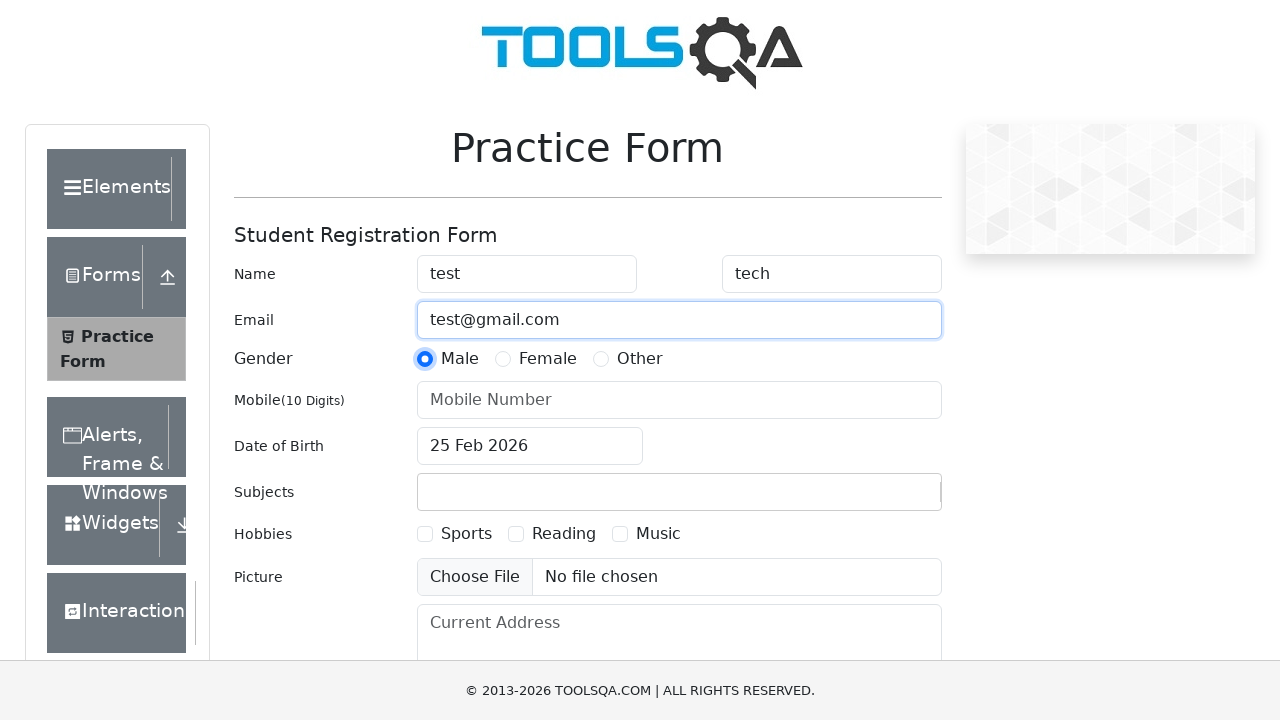

Filled phone number field with '9685748596' on #userNumber
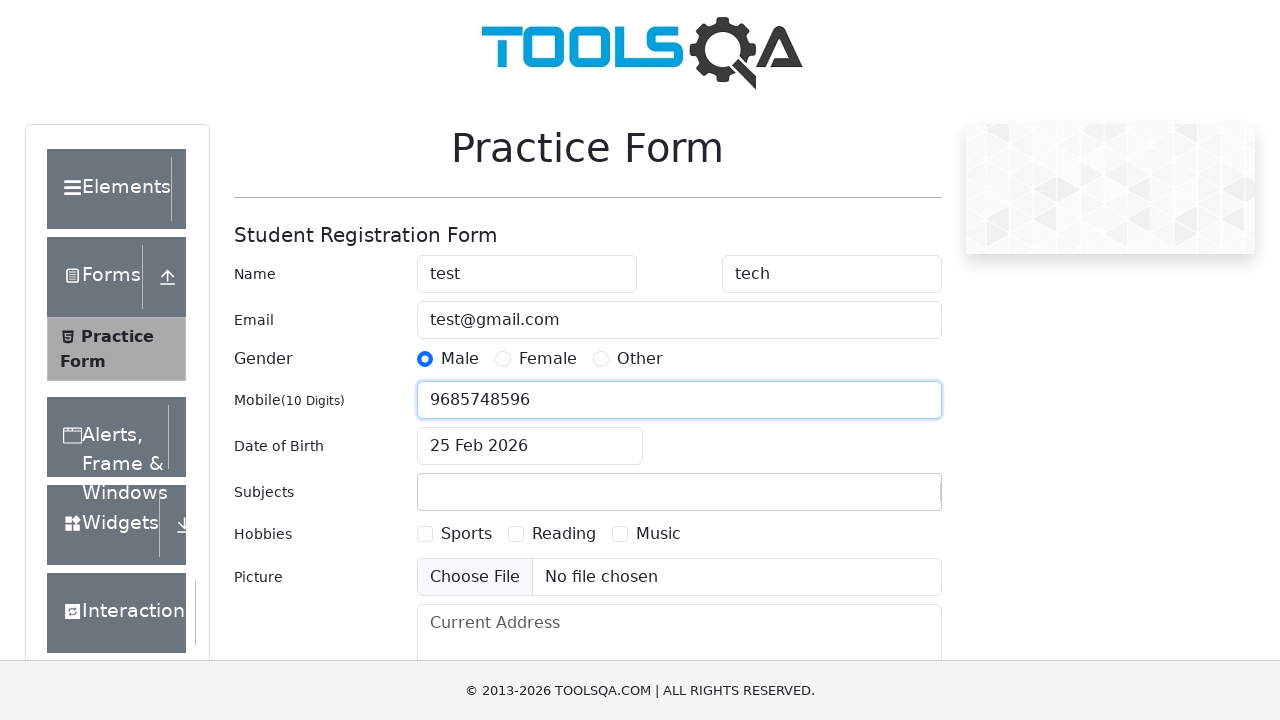

Clicked date of birth input to open date picker at (530, 446) on #dateOfBirthInput
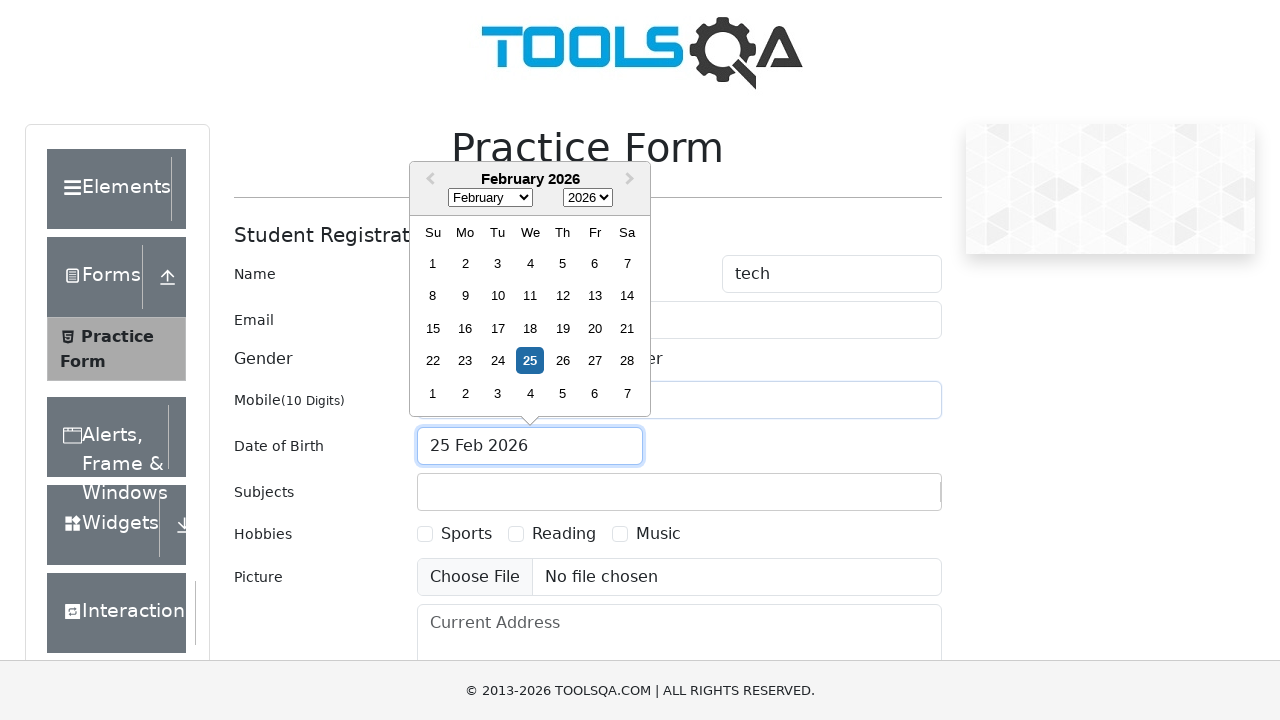

Selected December from month dropdown on .react-datepicker__month-select
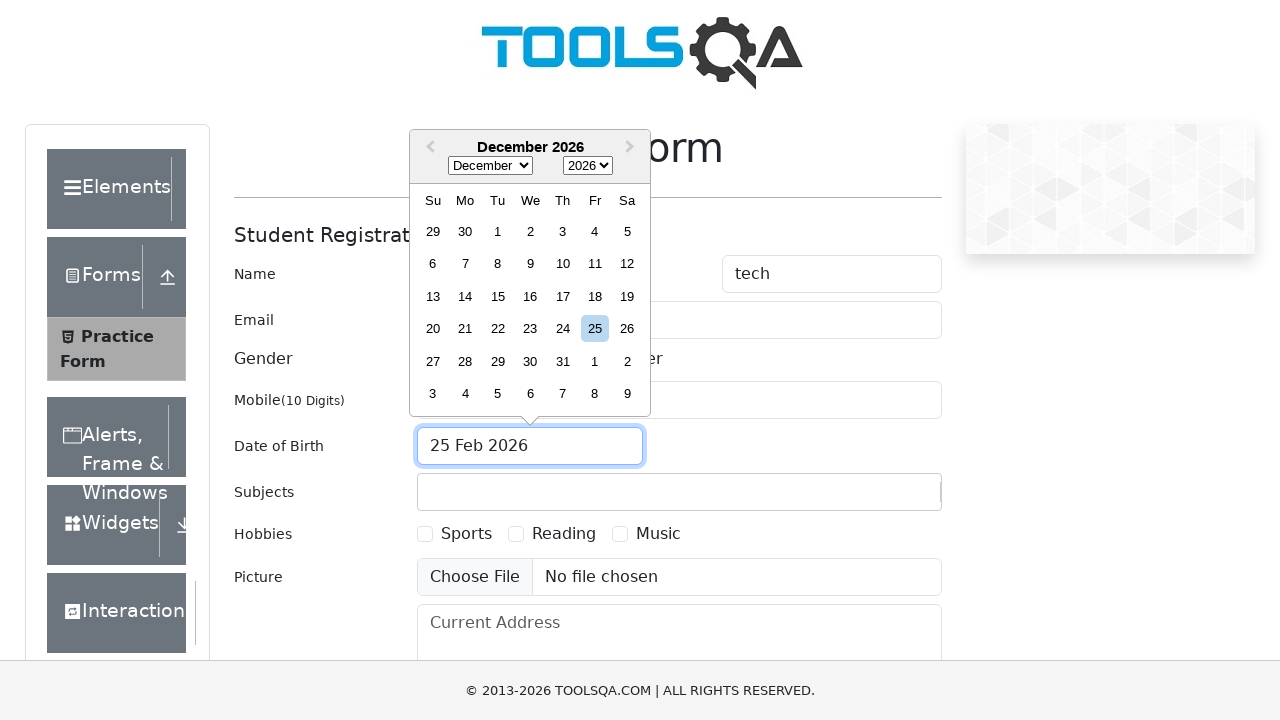

Selected 2002 from year dropdown on .react-datepicker__year-select
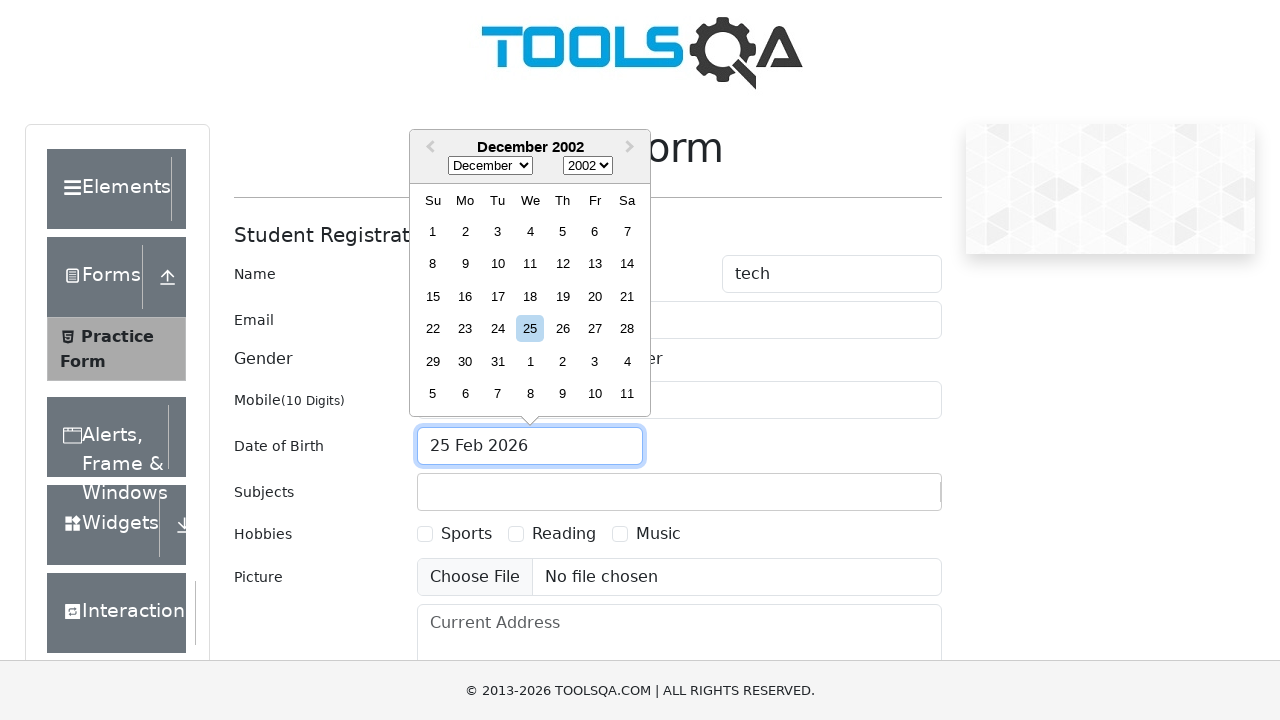

Selected date 20 from December 2002 in date picker
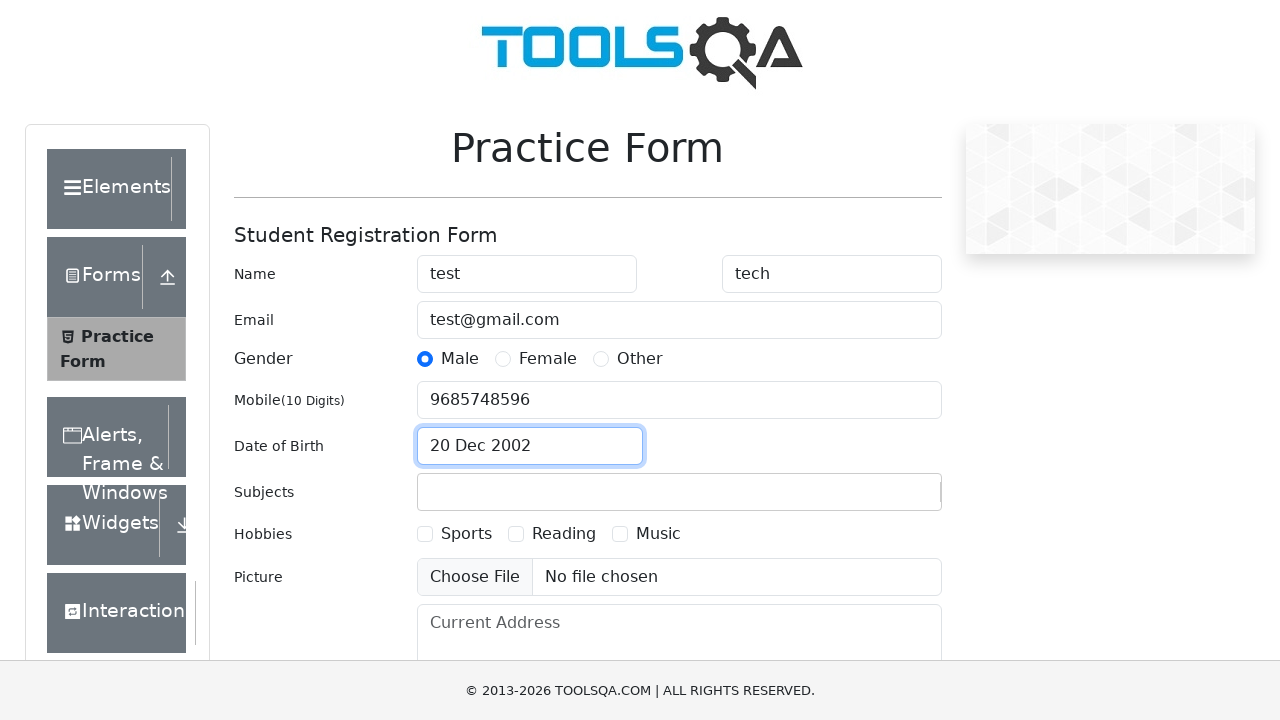

Clicked on subjects container at (679, 492) on #subjectsContainer
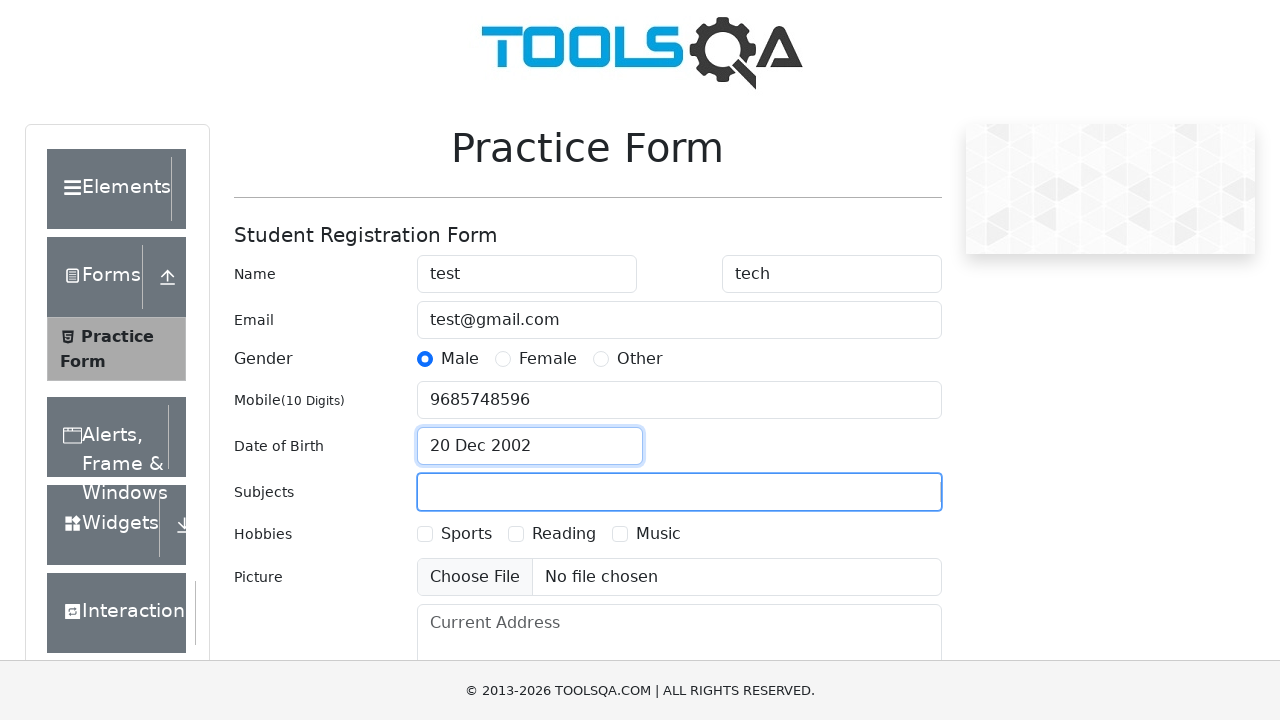

Typed 'Maths' in subjects field
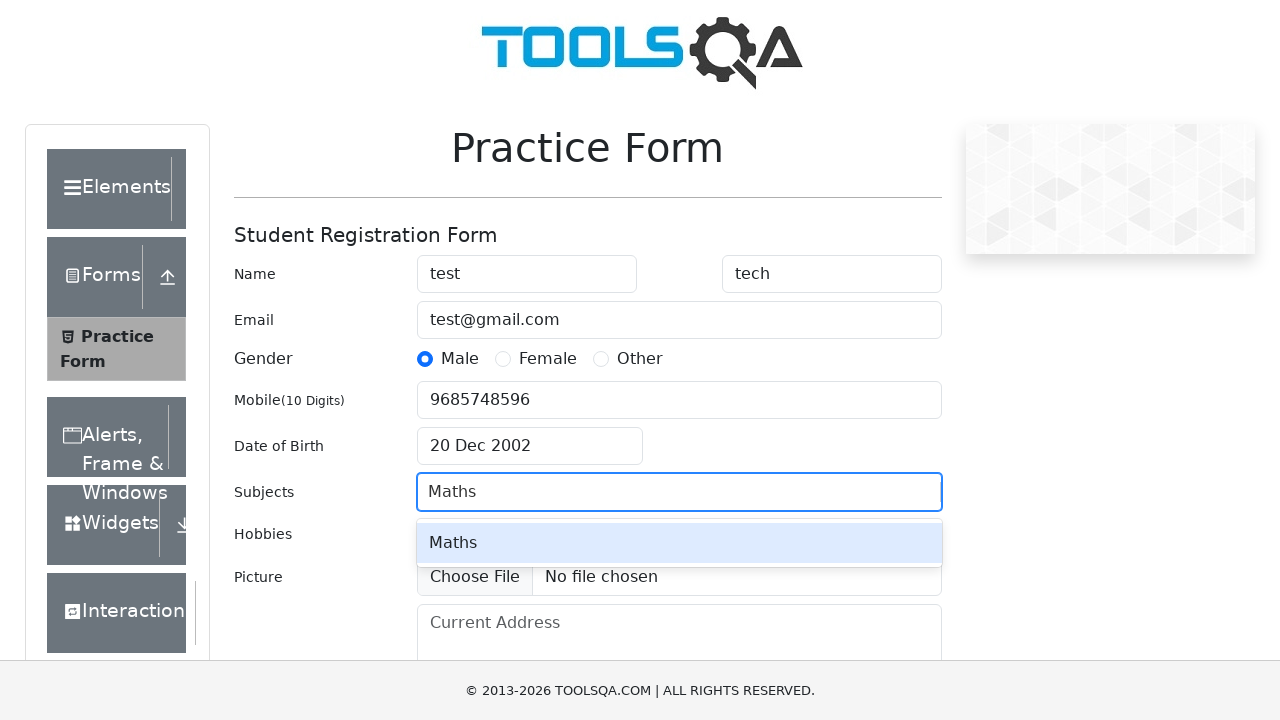

Pressed Enter to select Maths subject
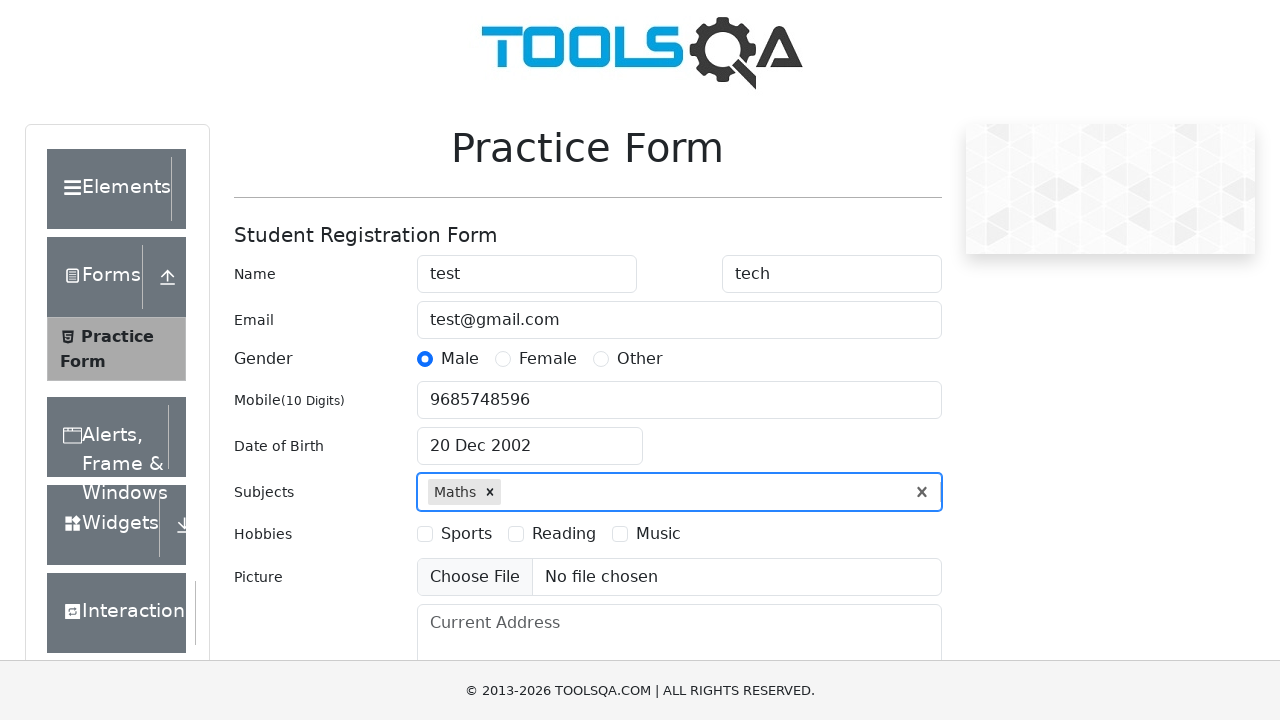

Typed 'Physics' in subjects field
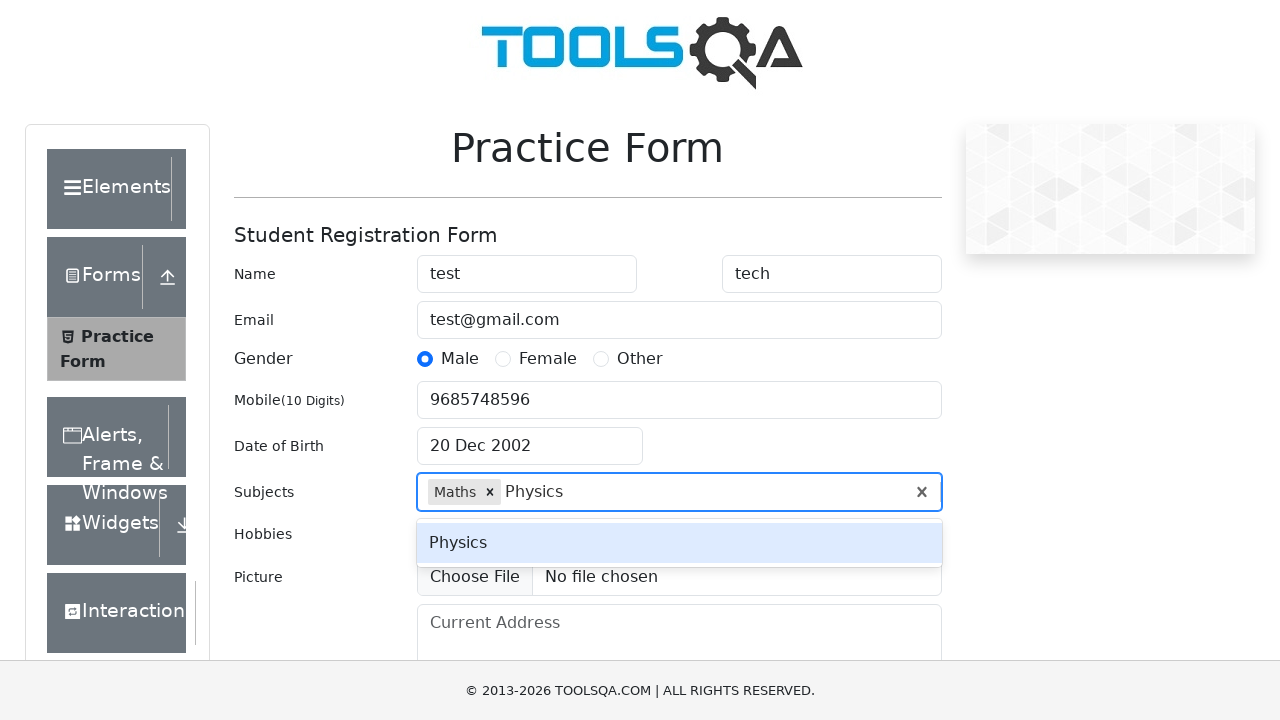

Pressed Enter to select Physics subject
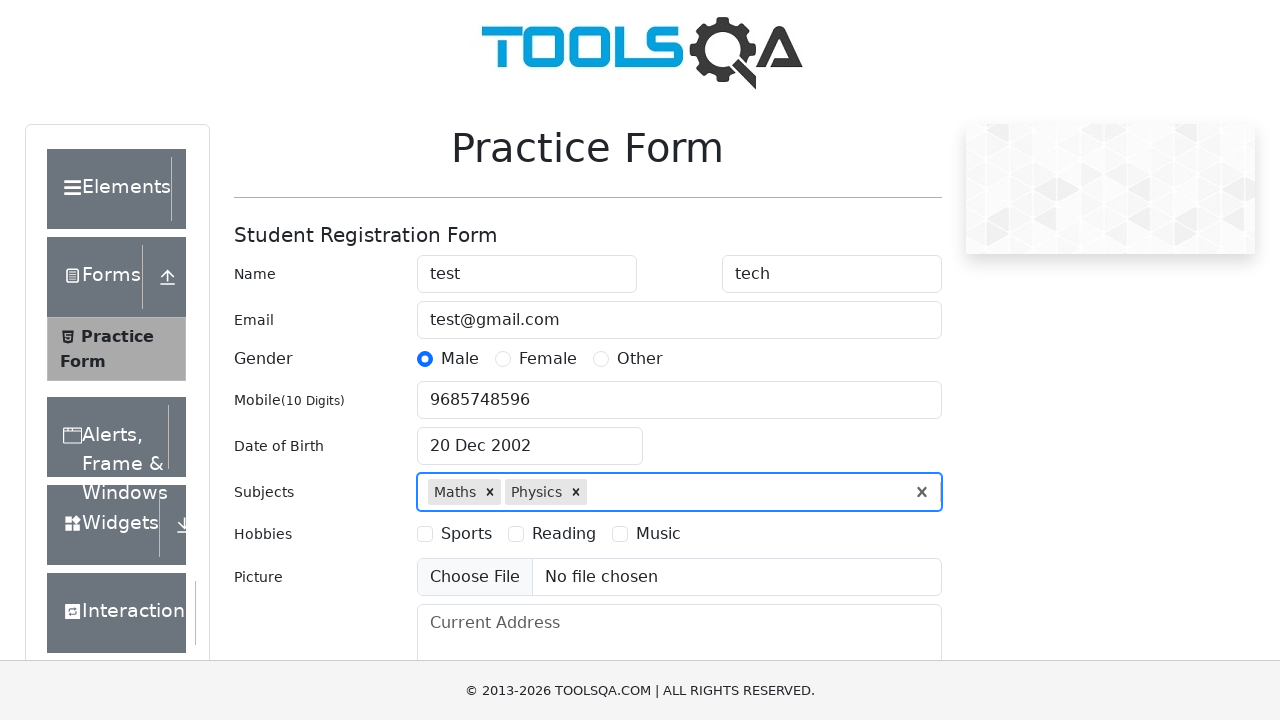

Selected first hobbies checkbox at (466, 534) on label[for='hobbies-checkbox-1']
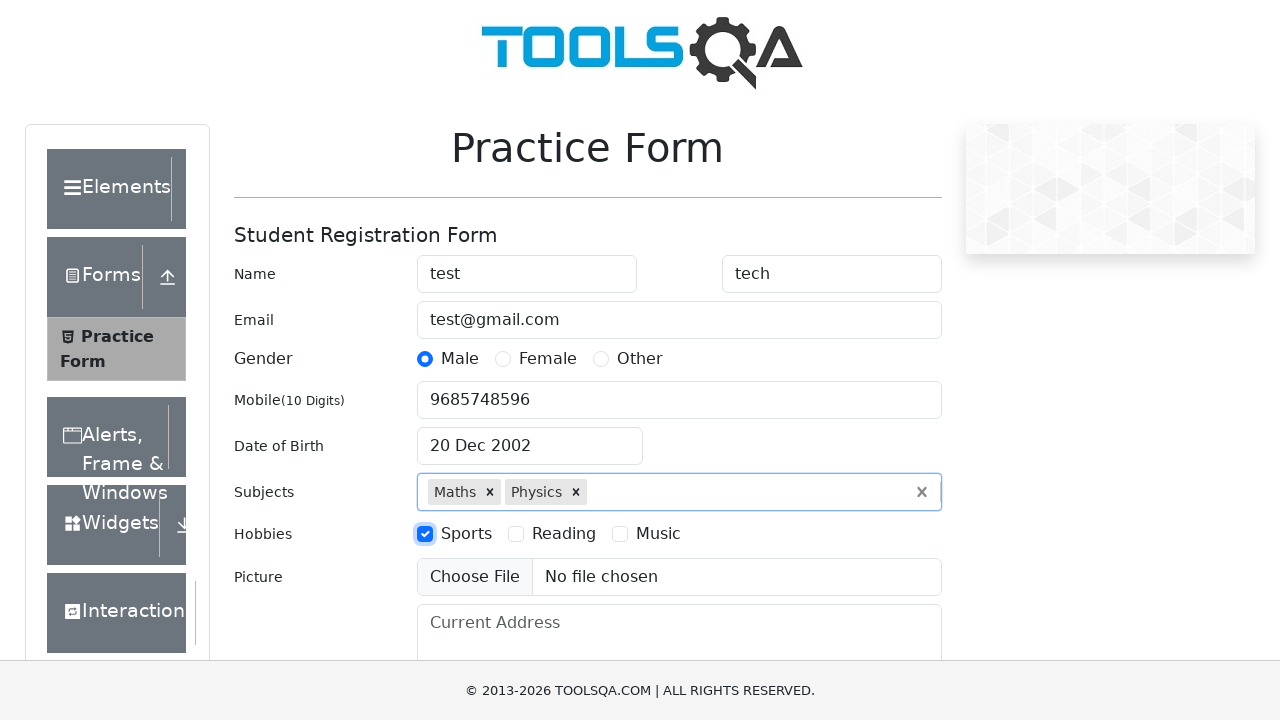

Set input files for picture upload (empty list)
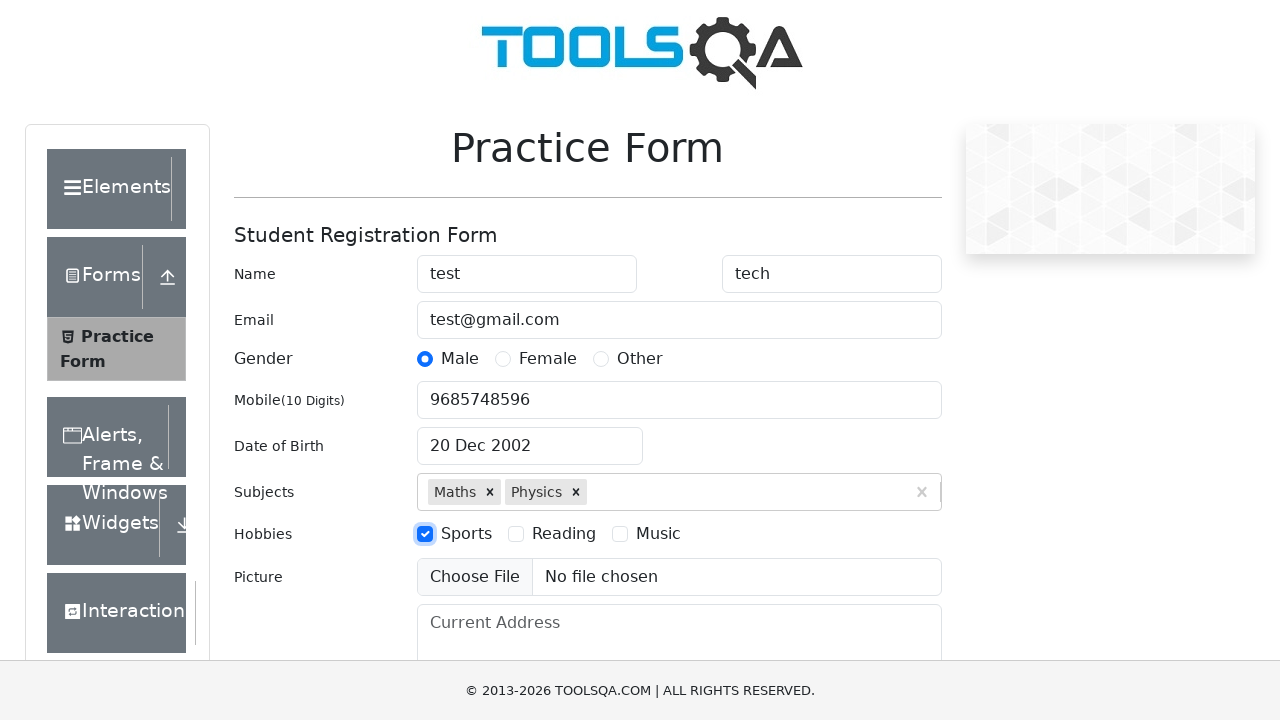

Filled current address field with 'surat,gujarat' on #currentAddress
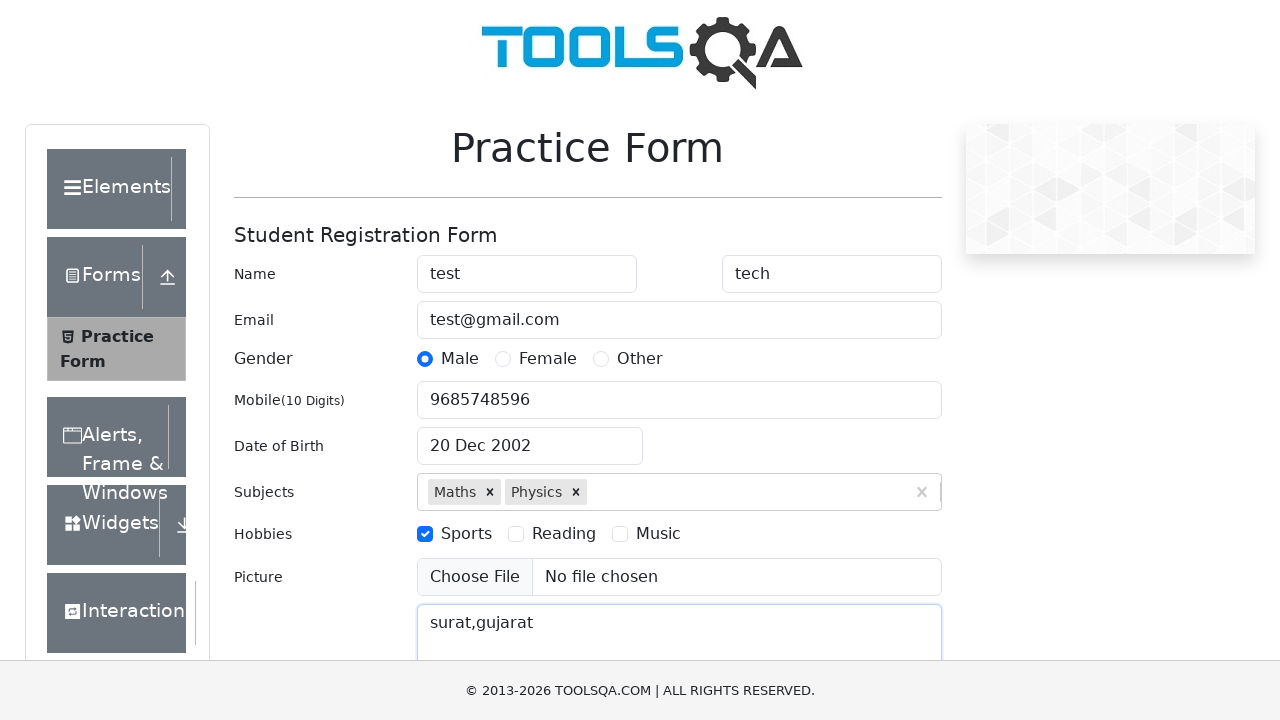

Clicked on state dropdown at (527, 437) on #state
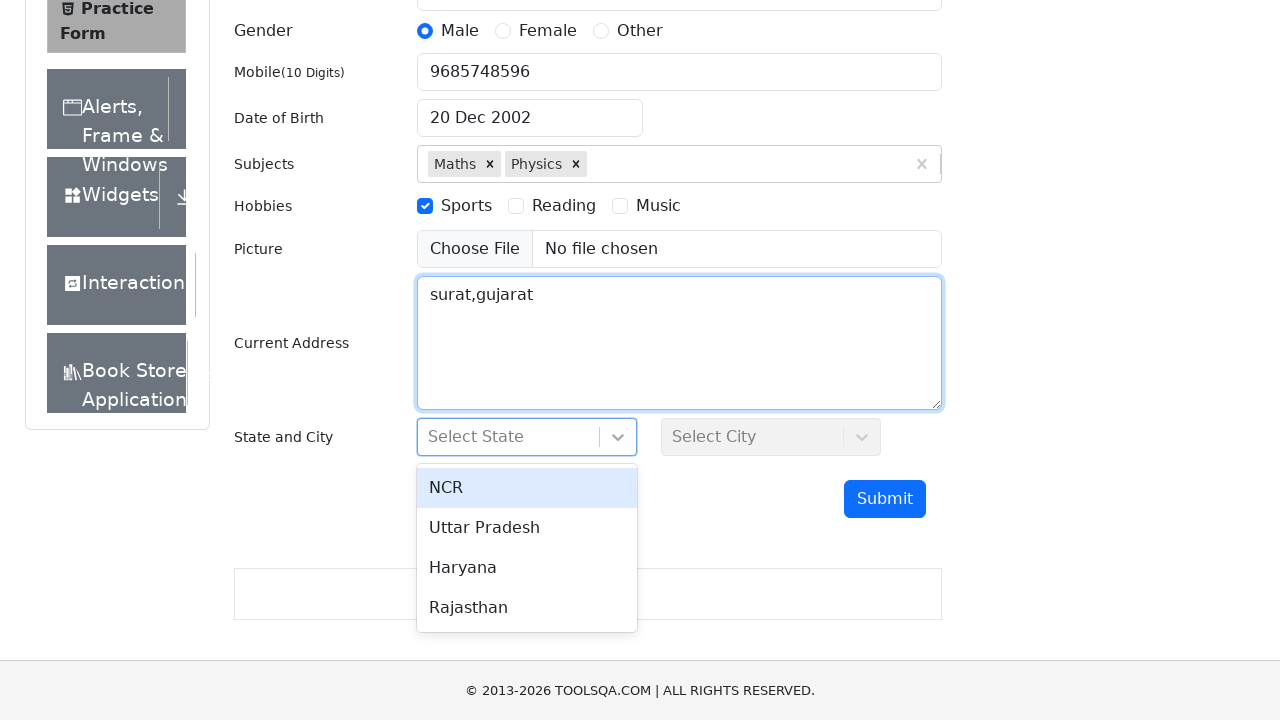

Typed 'Haryana' to search for state
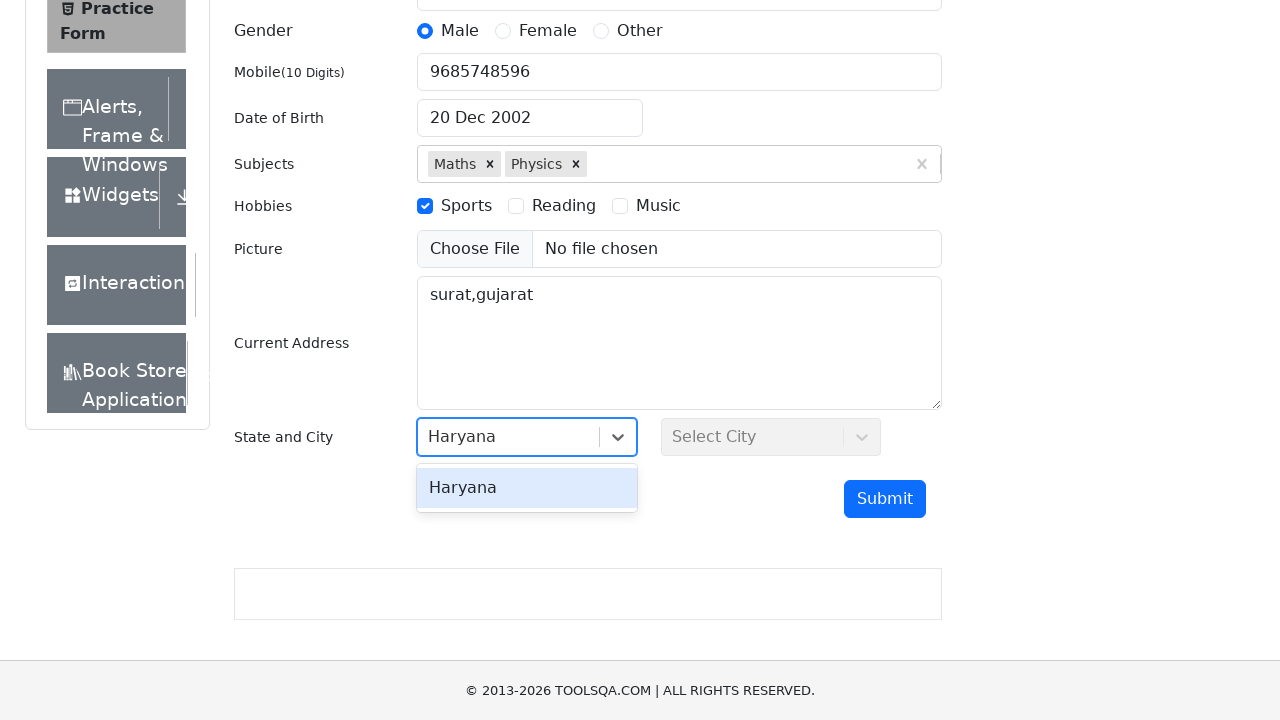

Pressed Enter to select Haryana state
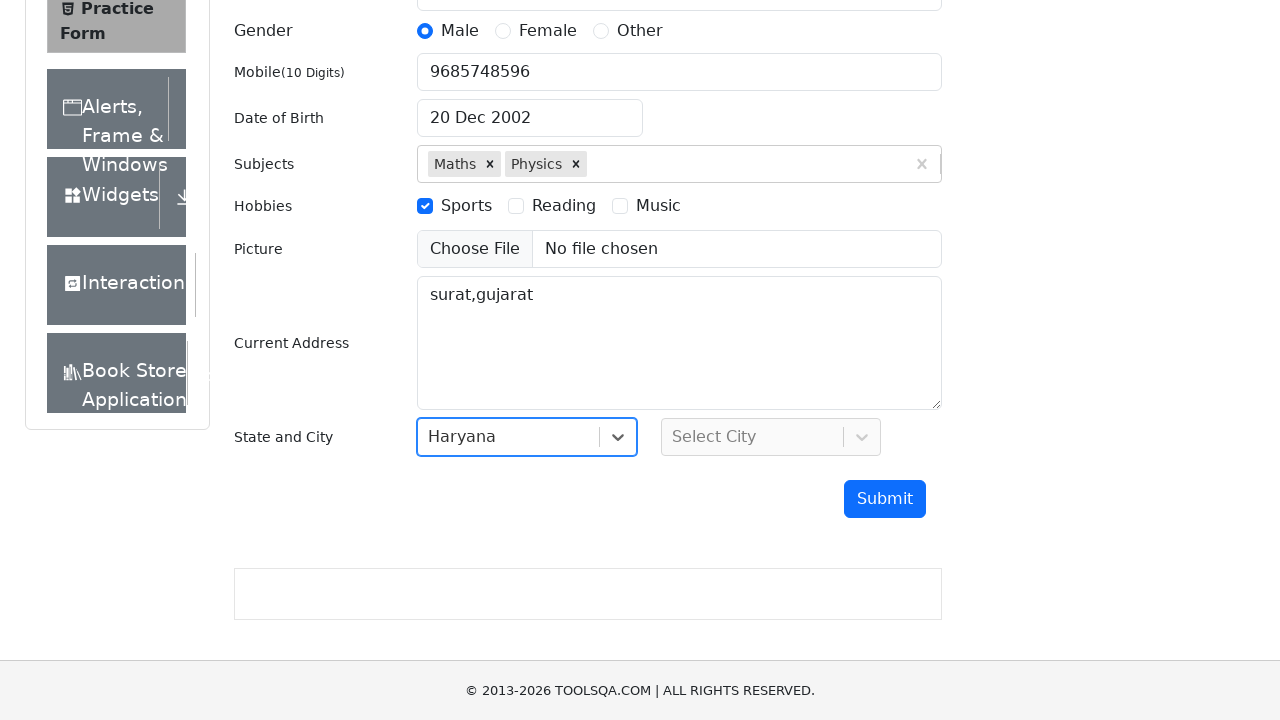

Clicked on city dropdown at (771, 437) on #city
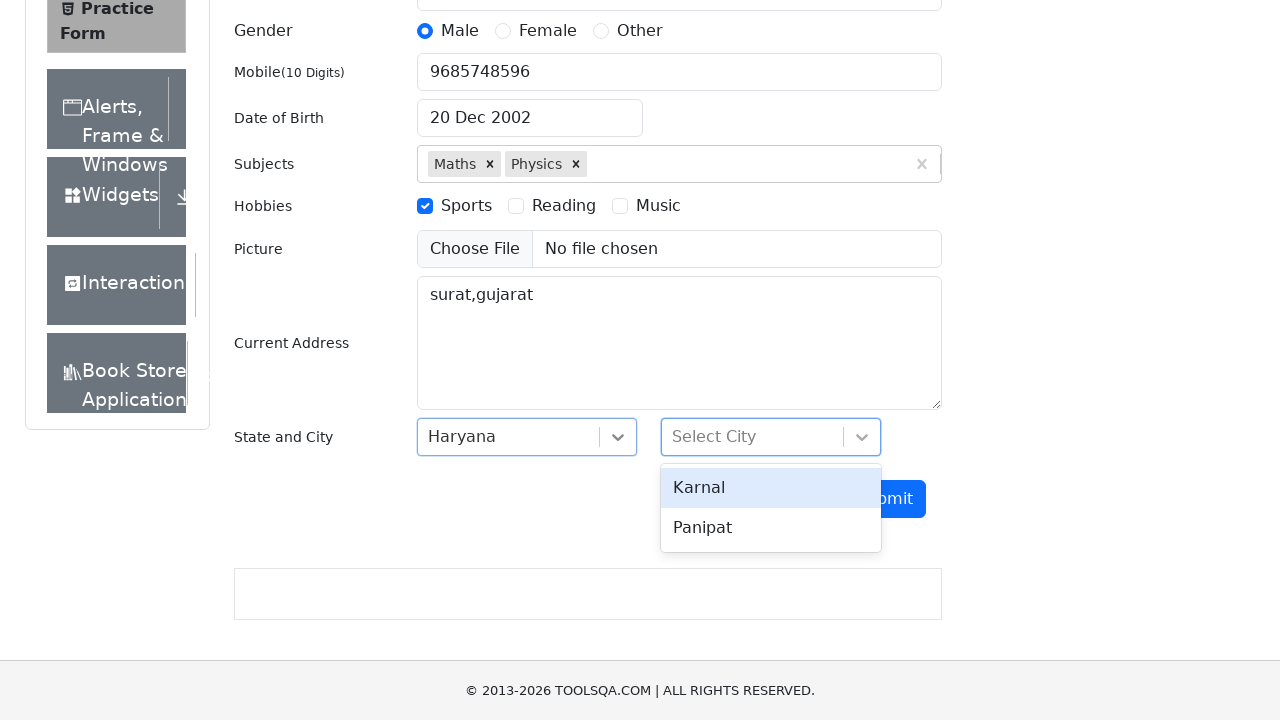

Typed 'Panipat' to search for city
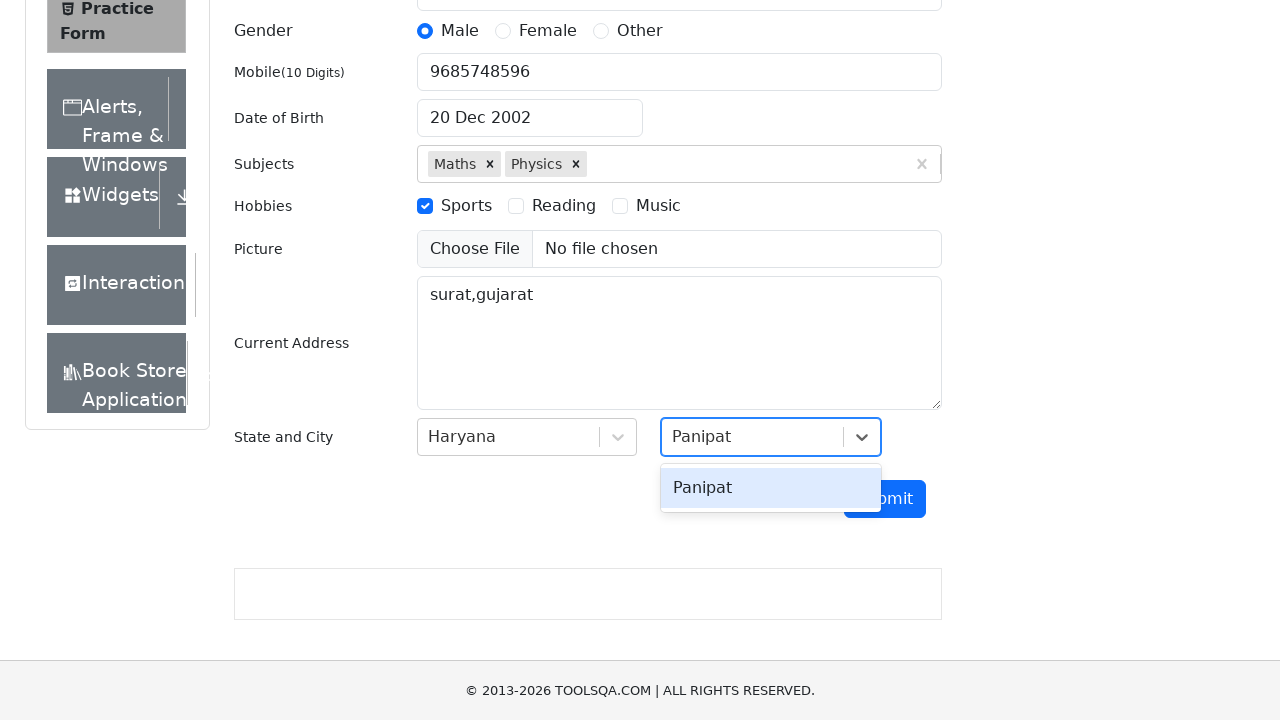

Pressed Enter to select Panipat city
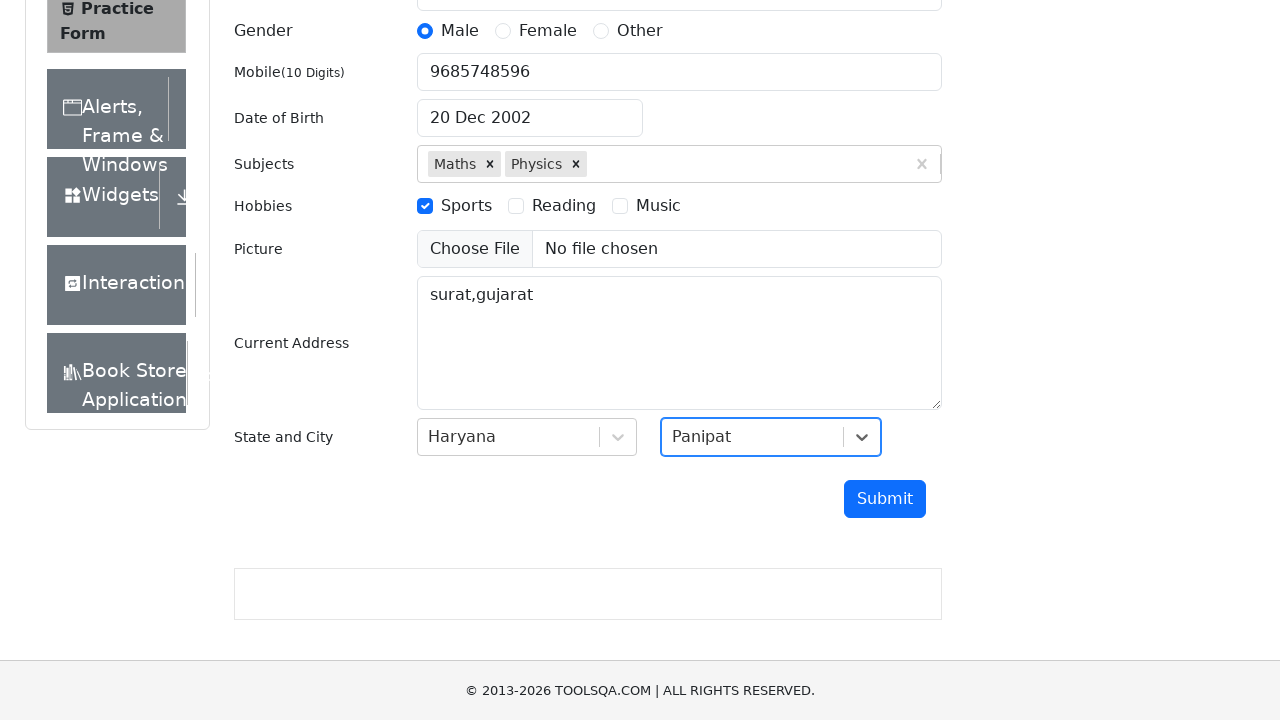

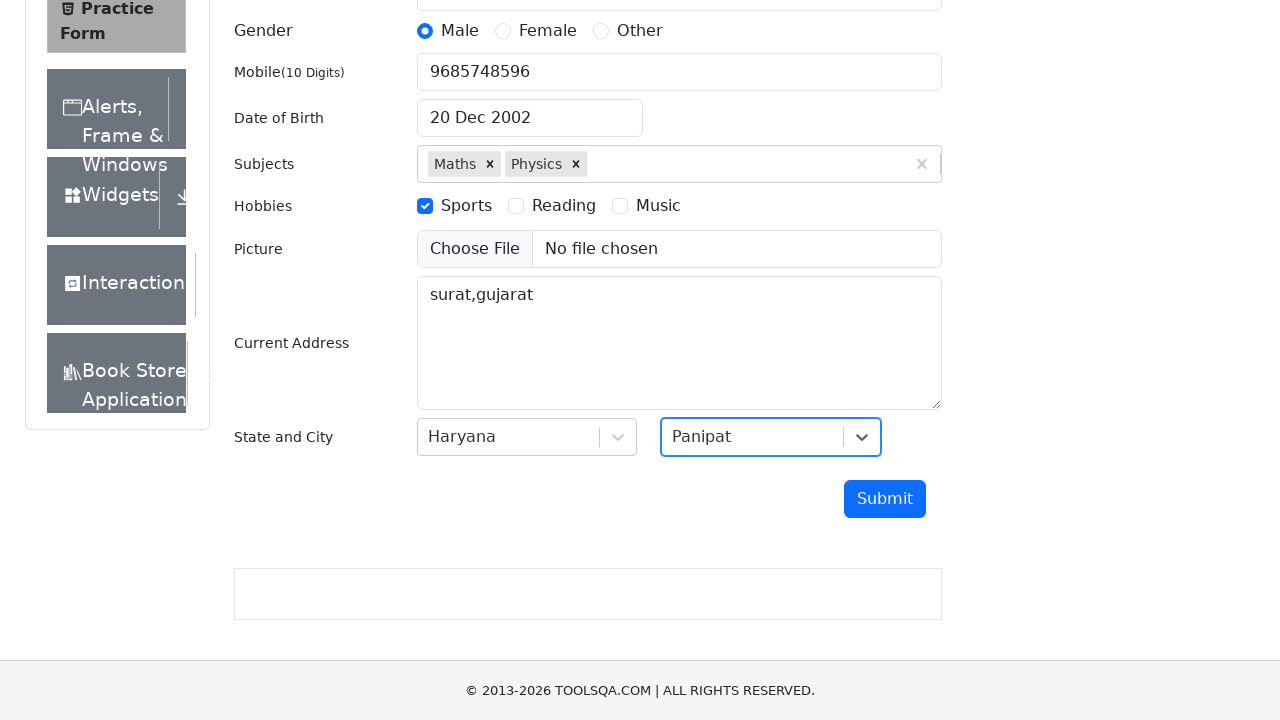